Tests the Quit button after completing the preparation of all three trivia questions.

Starting URL: https://shemsvcollege.github.io/Trivia/

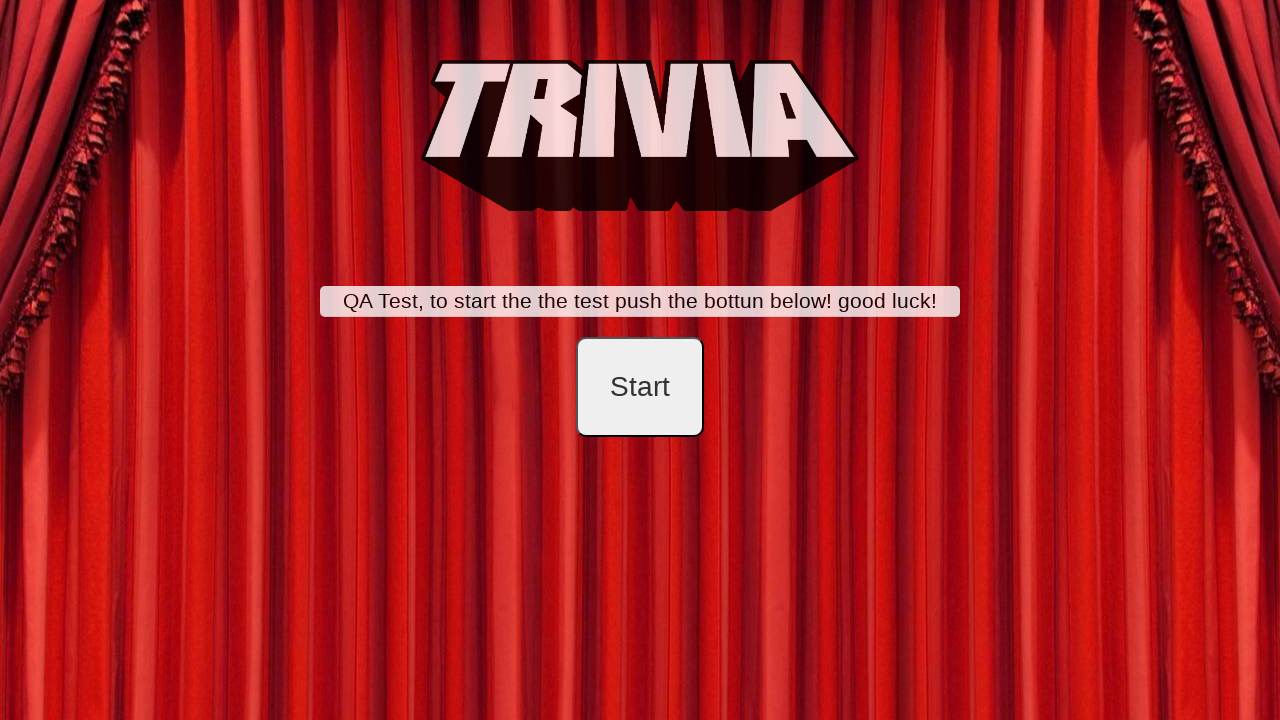

Clicked start button to begin trivia setup at (640, 387) on #startB
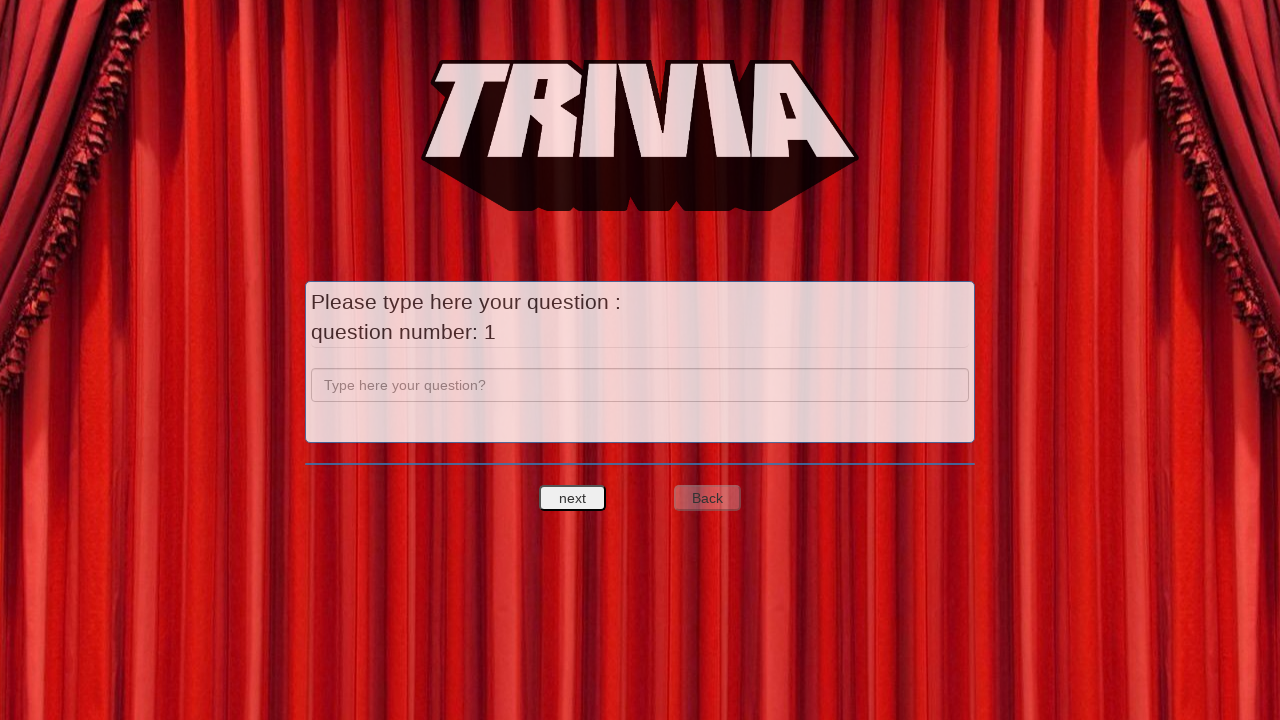

Entered question text 'a' for question 1 on input[name='question']
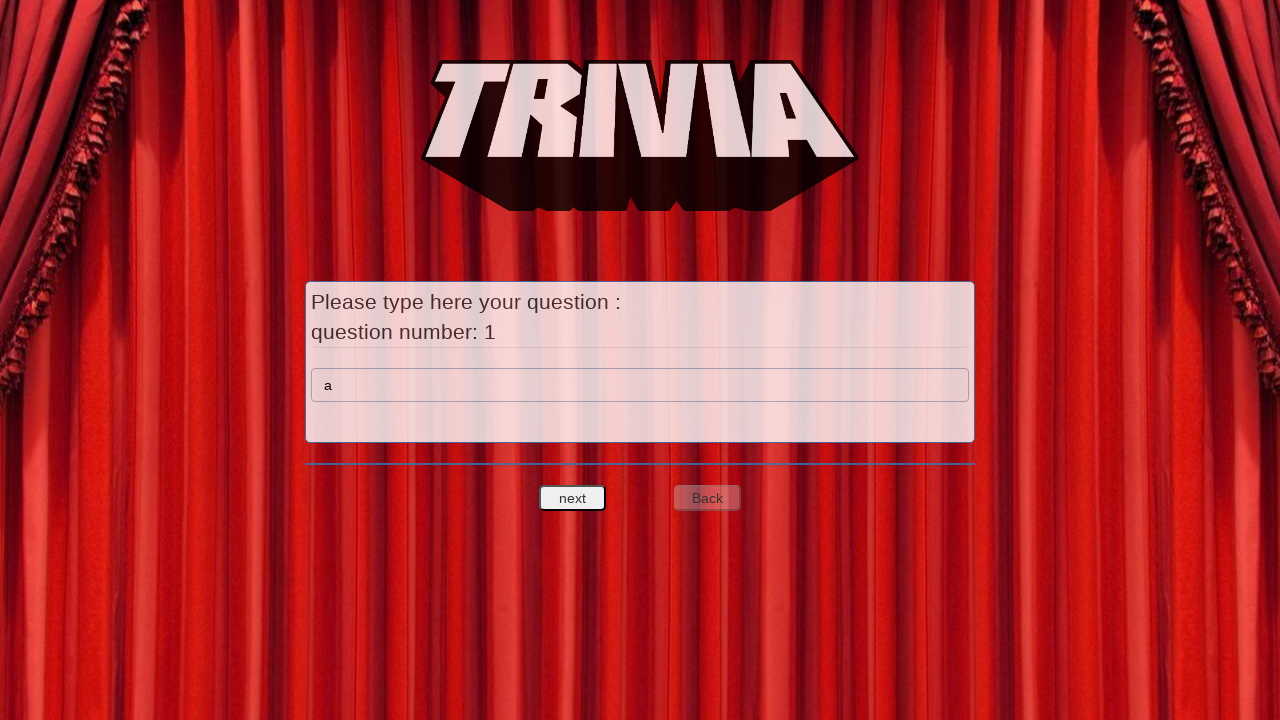

Clicked next button to proceed to answer entry for question 1 at (573, 498) on #nextquest
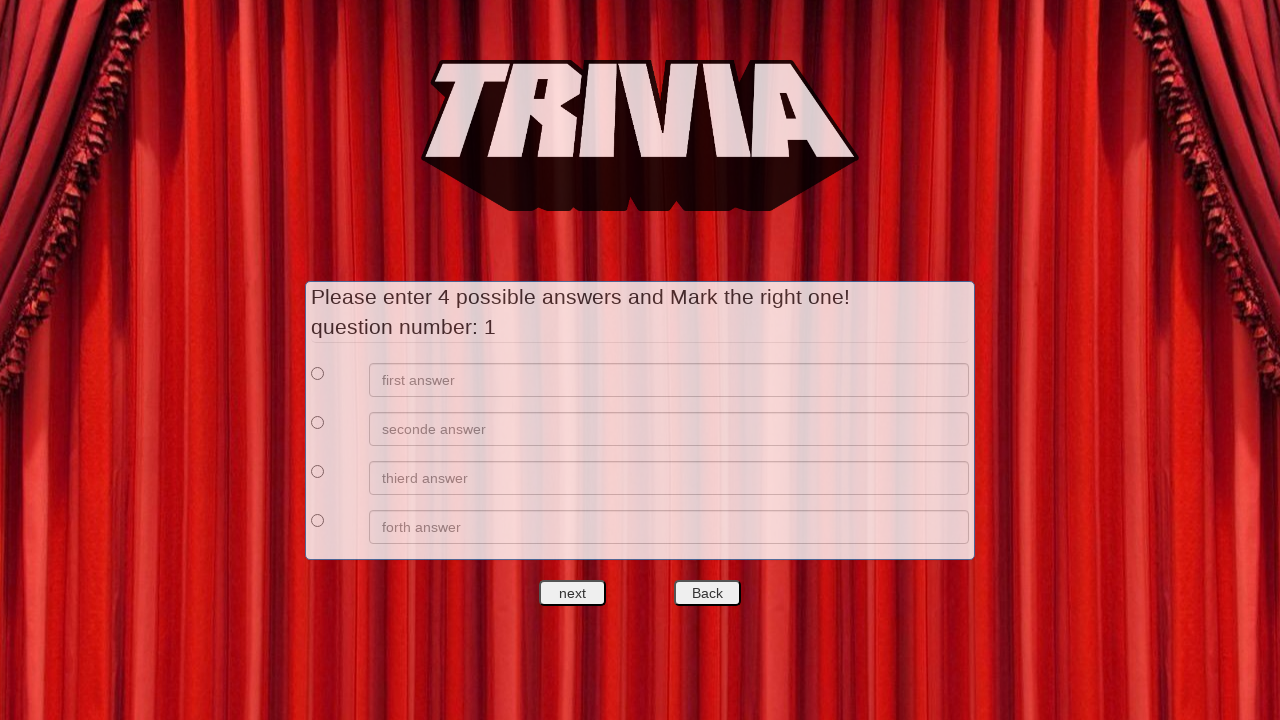

Entered answer 'a' for answer 1 of question 1 on xpath=//*[@id='answers']/div[1]/div[2]/input
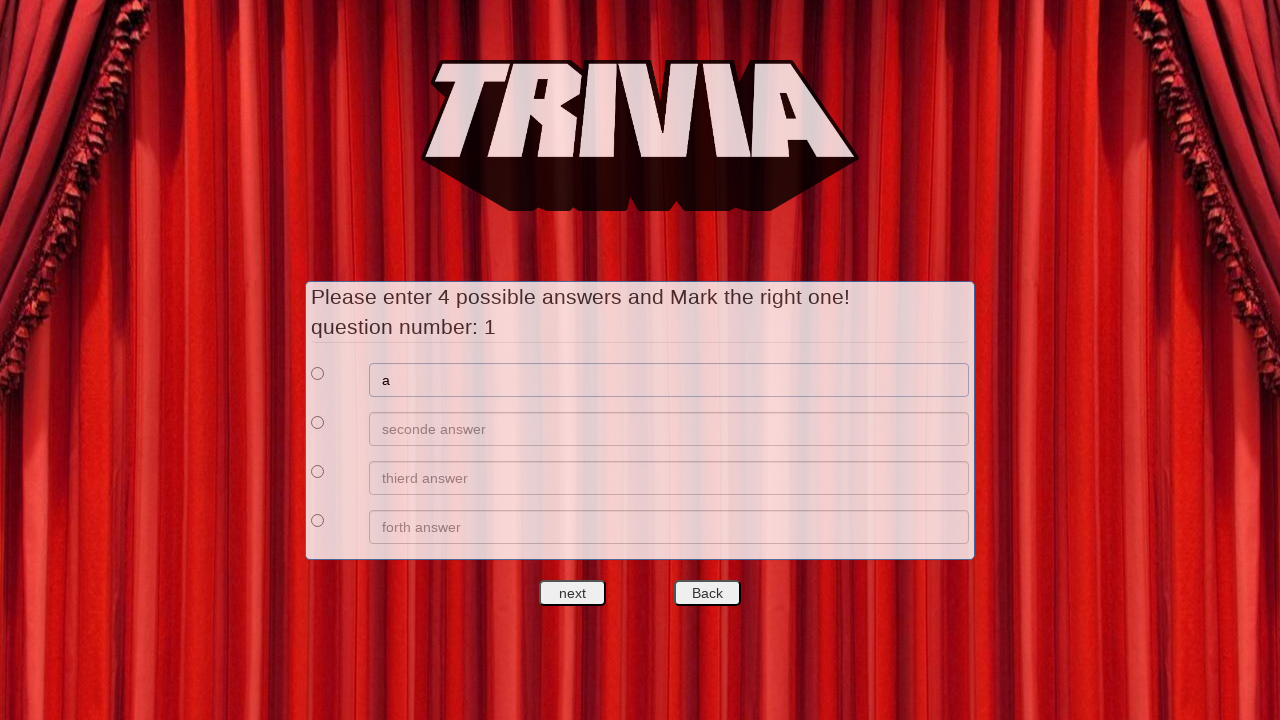

Entered answer 'b' for answer 2 of question 1 on xpath=//*[@id='answers']/div[2]/div[2]/input
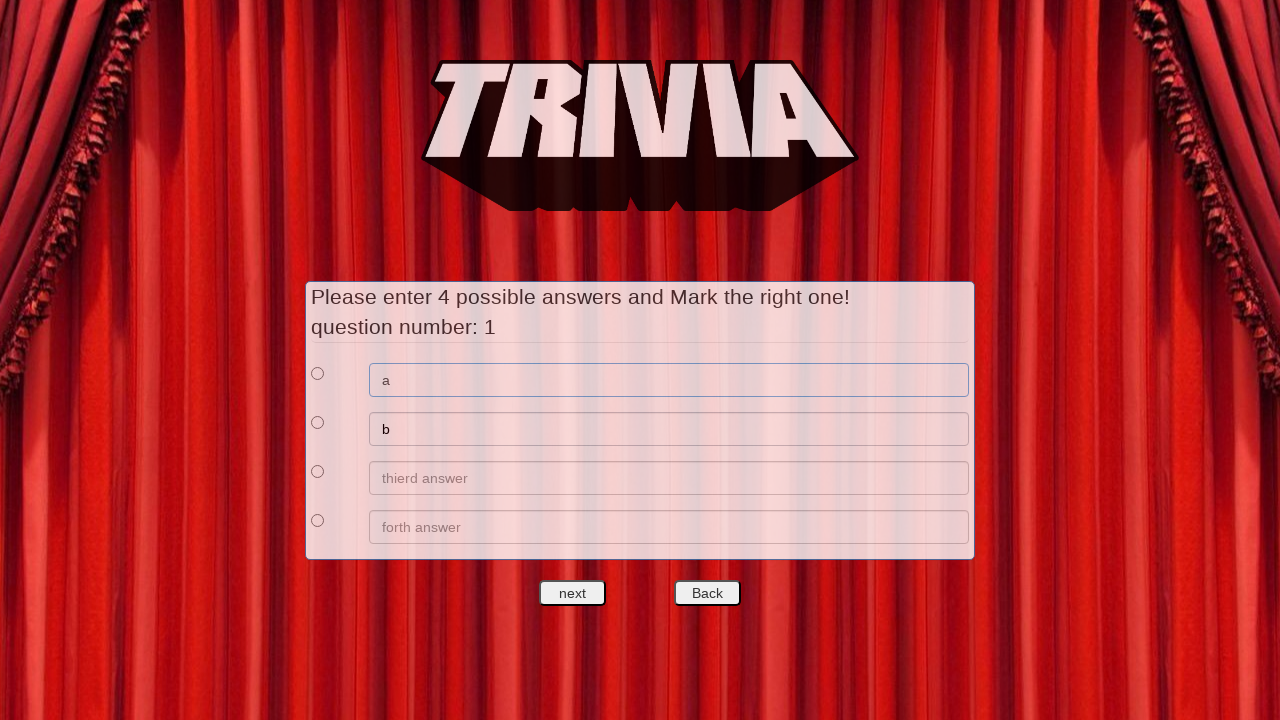

Entered answer 'c' for answer 3 of question 1 on xpath=//*[@id='answers']/div[3]/div[2]/input
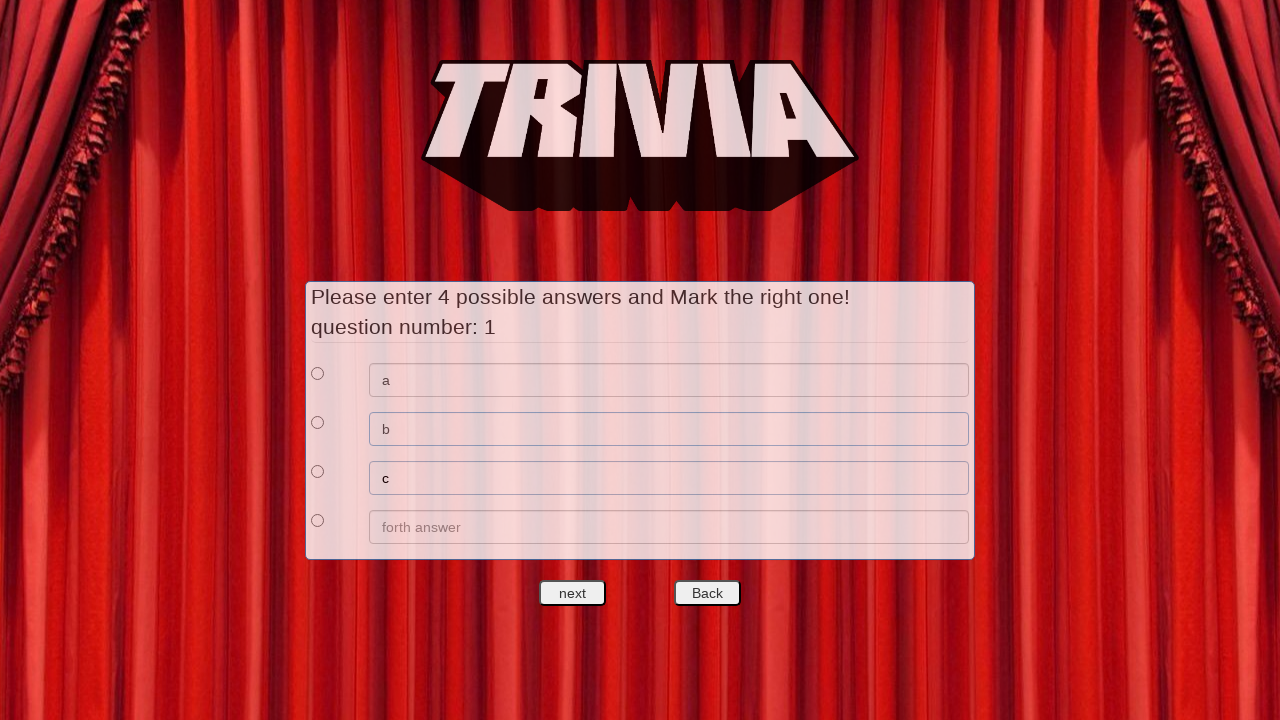

Entered answer 'd' for answer 4 of question 1 on xpath=//*[@id='answers']/div[4]/div[2]/input
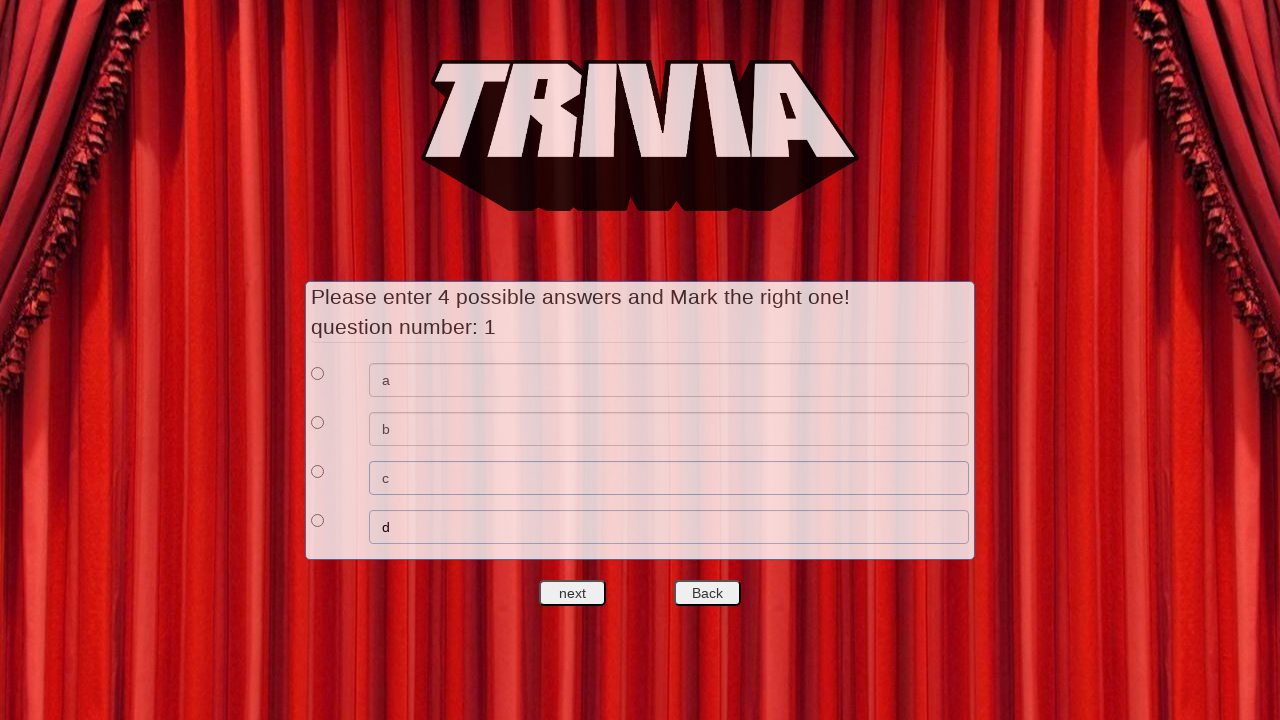

Selected answer 1 as the correct answer for question 1 at (318, 373) on xpath=//*[@id='answers']/div[1]/div[1]/input
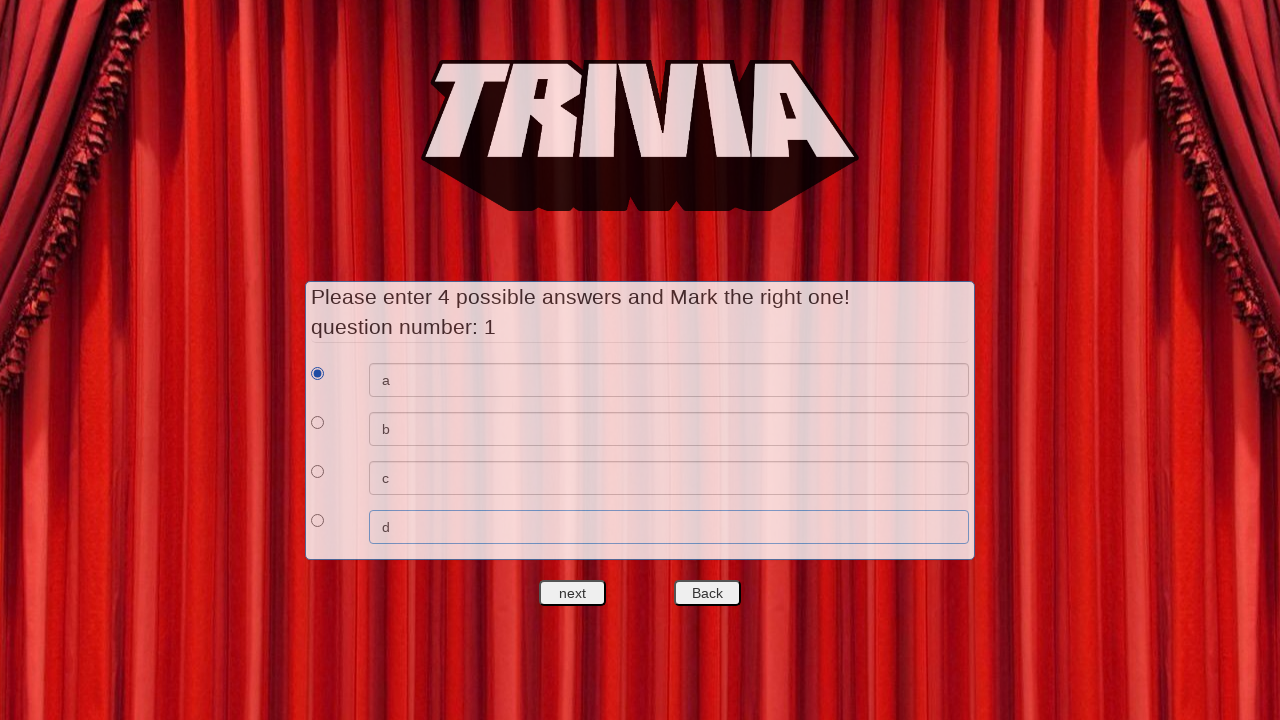

Clicked next button to proceed to question 2 at (573, 593) on #nextquest
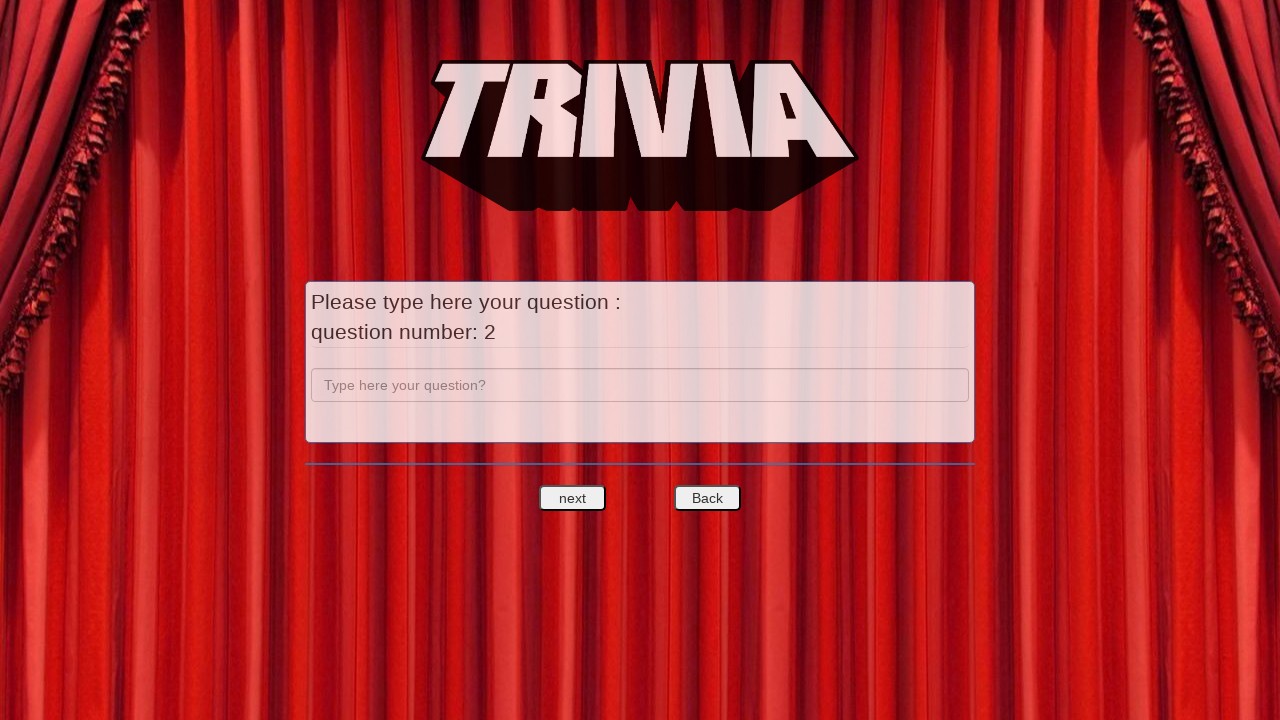

Entered question text 'b' for question 2 on input[name='question']
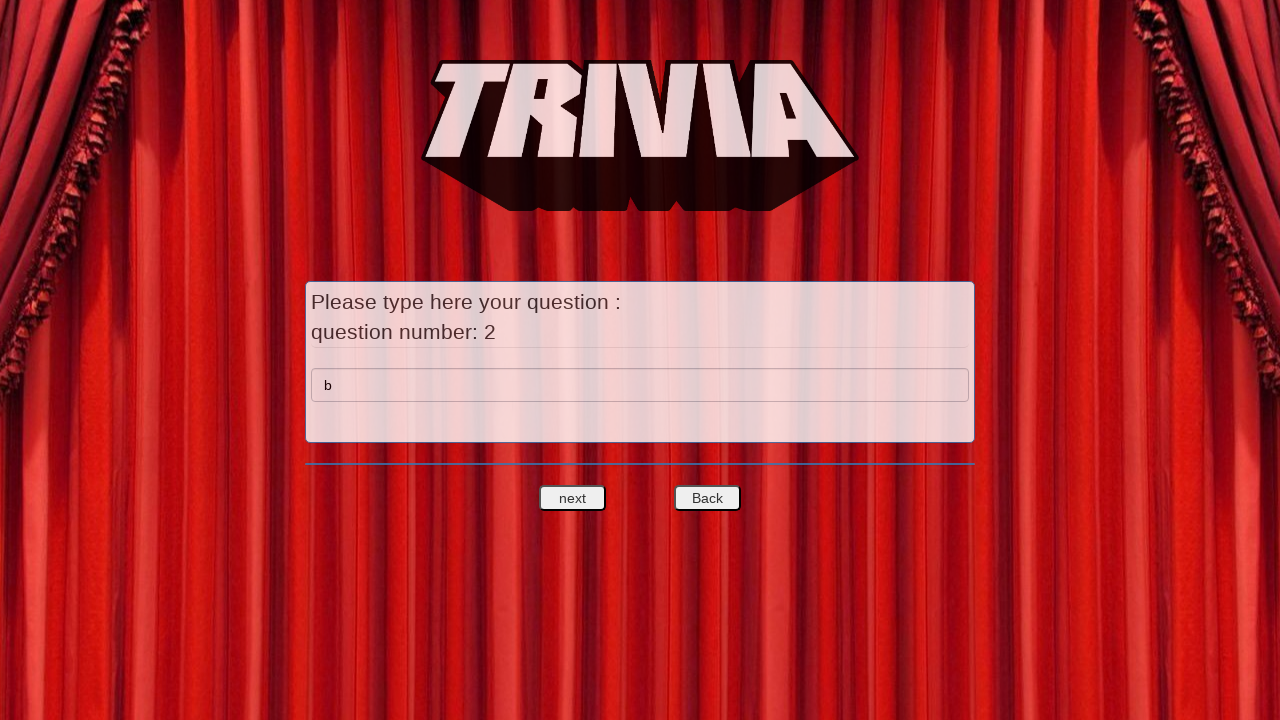

Clicked next button to proceed to answer entry for question 2 at (573, 498) on #nextquest
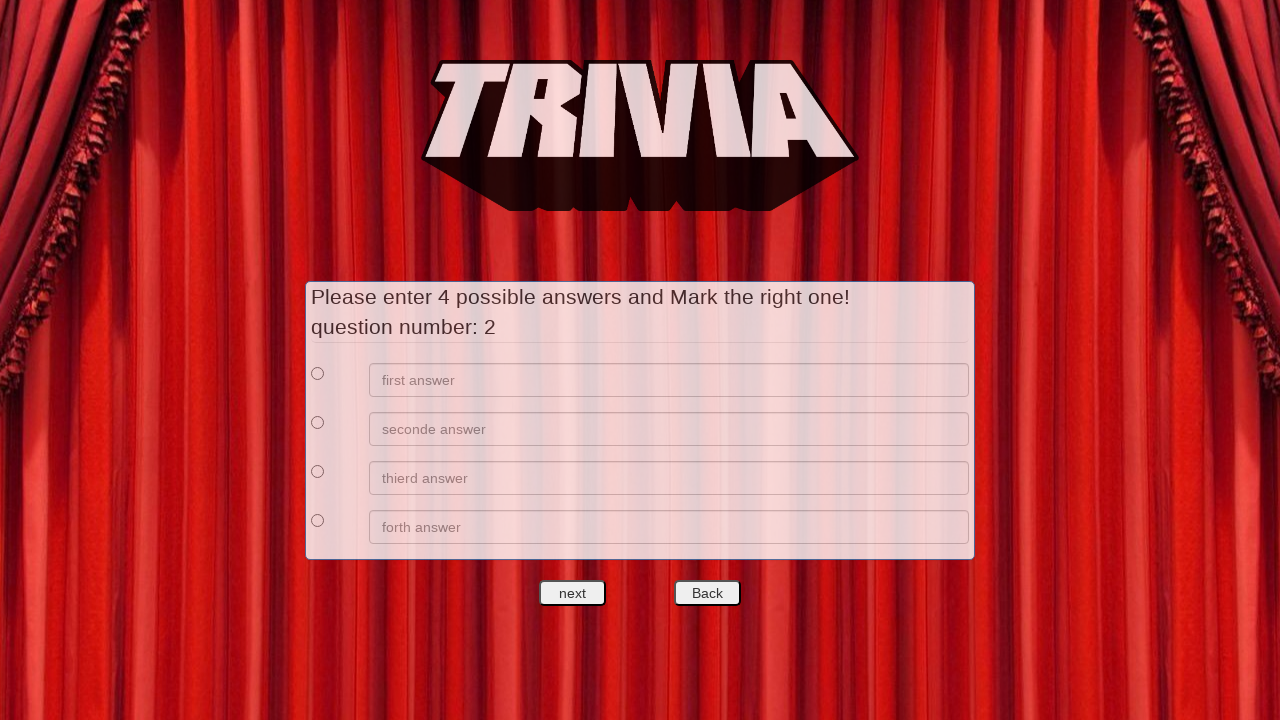

Entered answer 'e' for answer 1 of question 2 on xpath=//*[@id='answers']/div[1]/div[2]/input
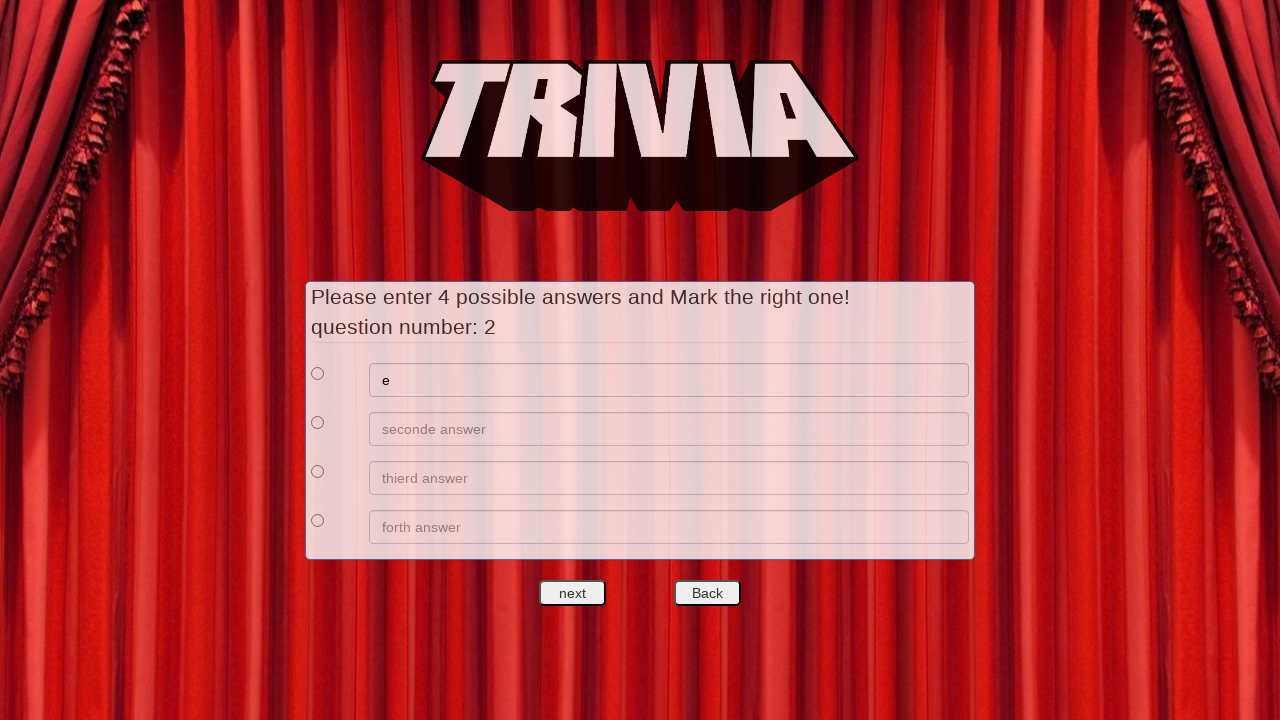

Entered answer 'f' for answer 2 of question 2 on xpath=//*[@id='answers']/div[2]/div[2]/input
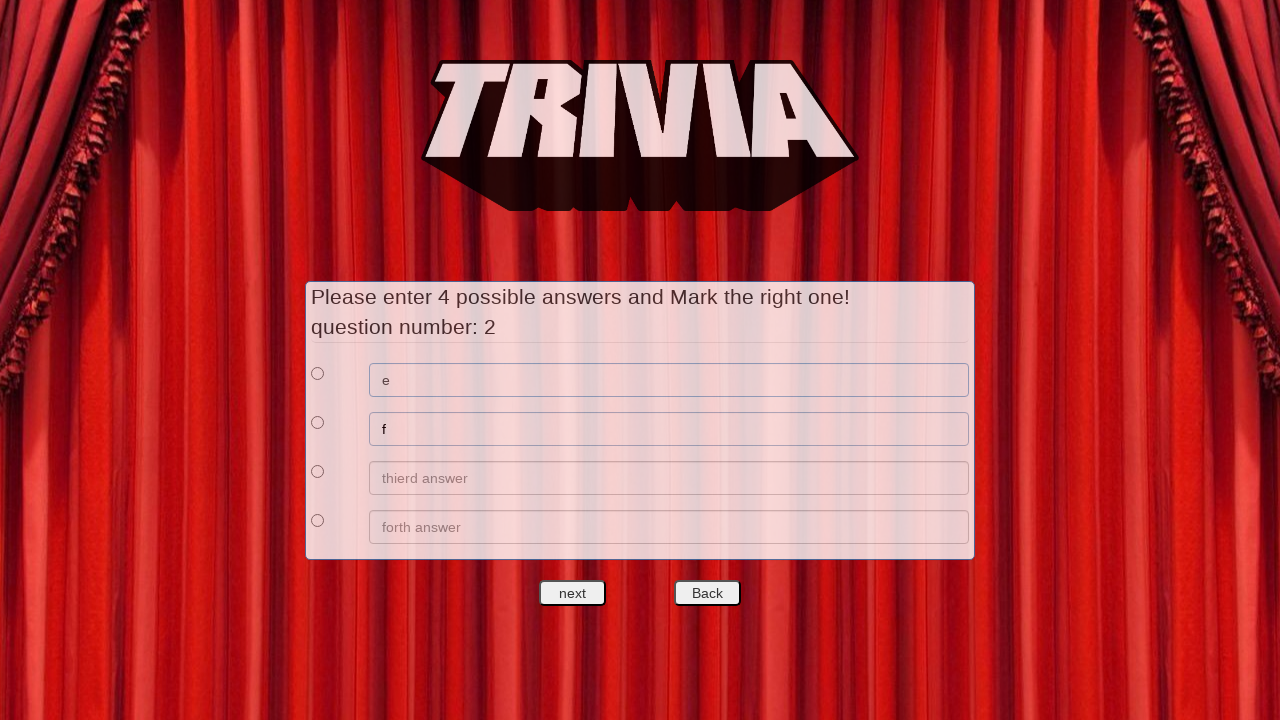

Entered answer 'g' for answer 3 of question 2 on xpath=//*[@id='answers']/div[3]/div[2]/input
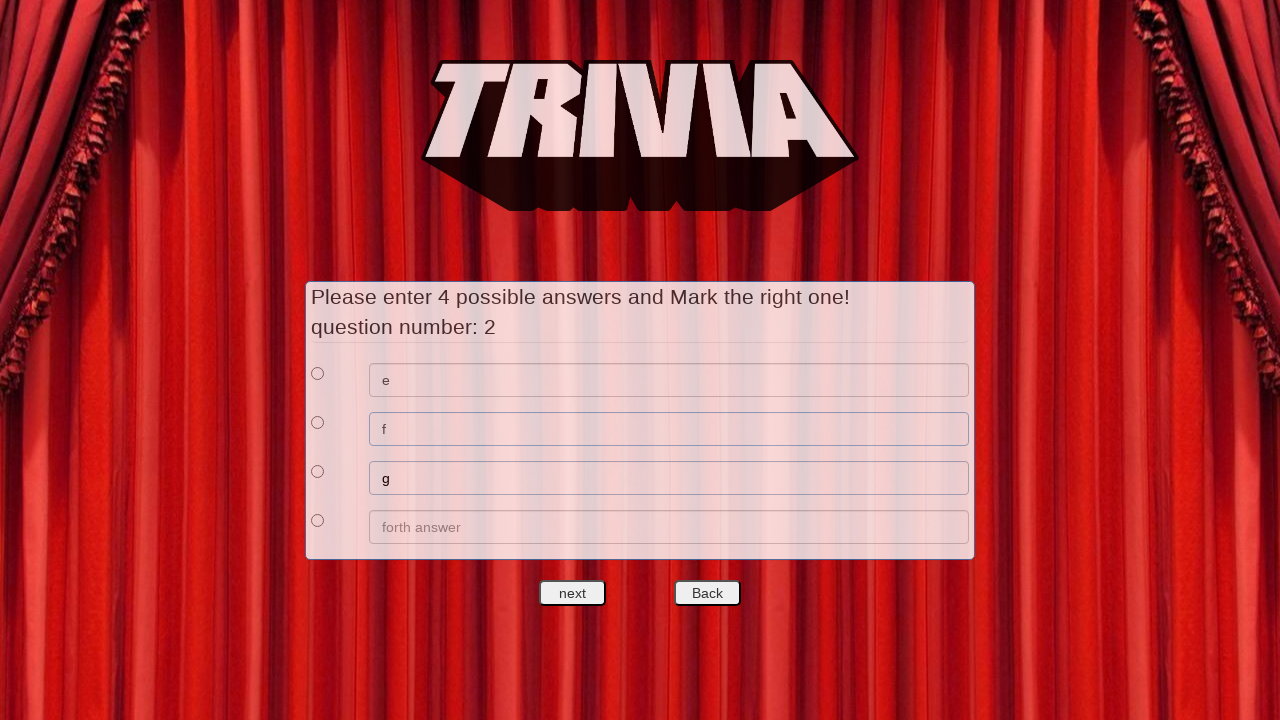

Entered answer 'h' for answer 4 of question 2 on xpath=//*[@id='answers']/div[4]/div[2]/input
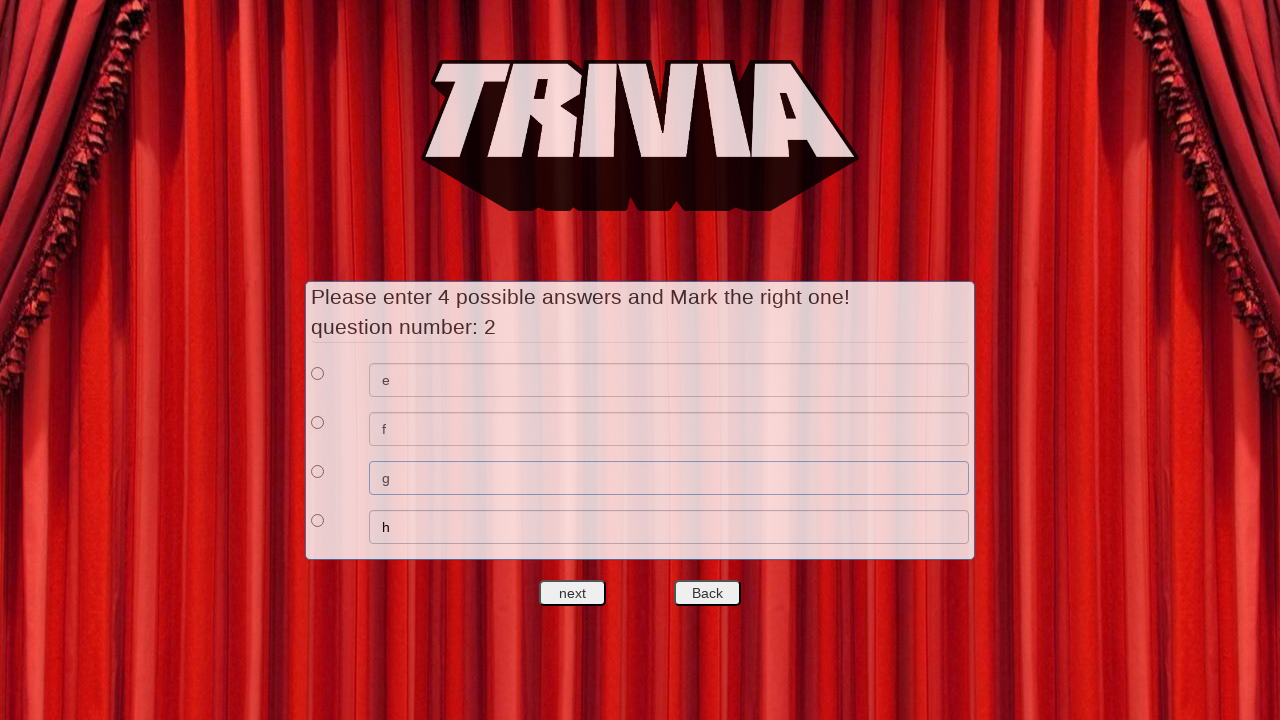

Selected answer 1 as the correct answer for question 2 at (318, 373) on xpath=//*[@id='answers']/div[1]/div[1]/input
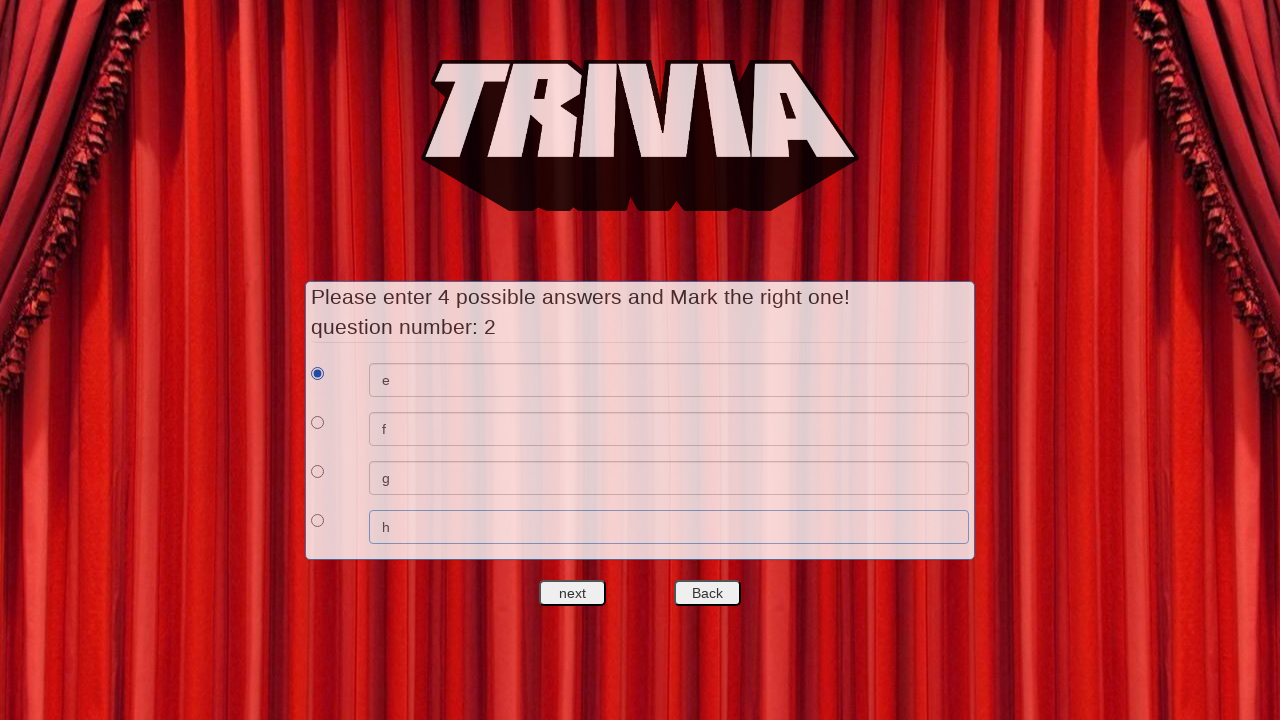

Clicked next button to proceed to question 3 at (573, 593) on #nextquest
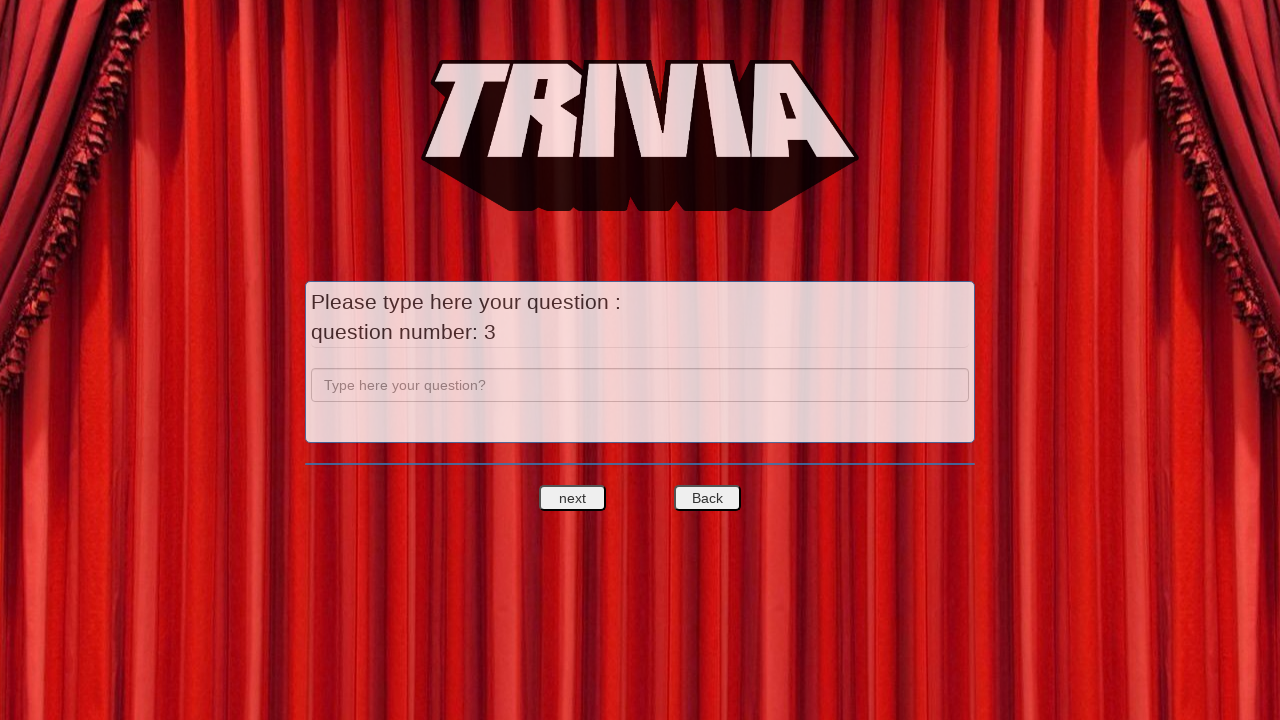

Entered question text 'c' for question 3 on input[name='question']
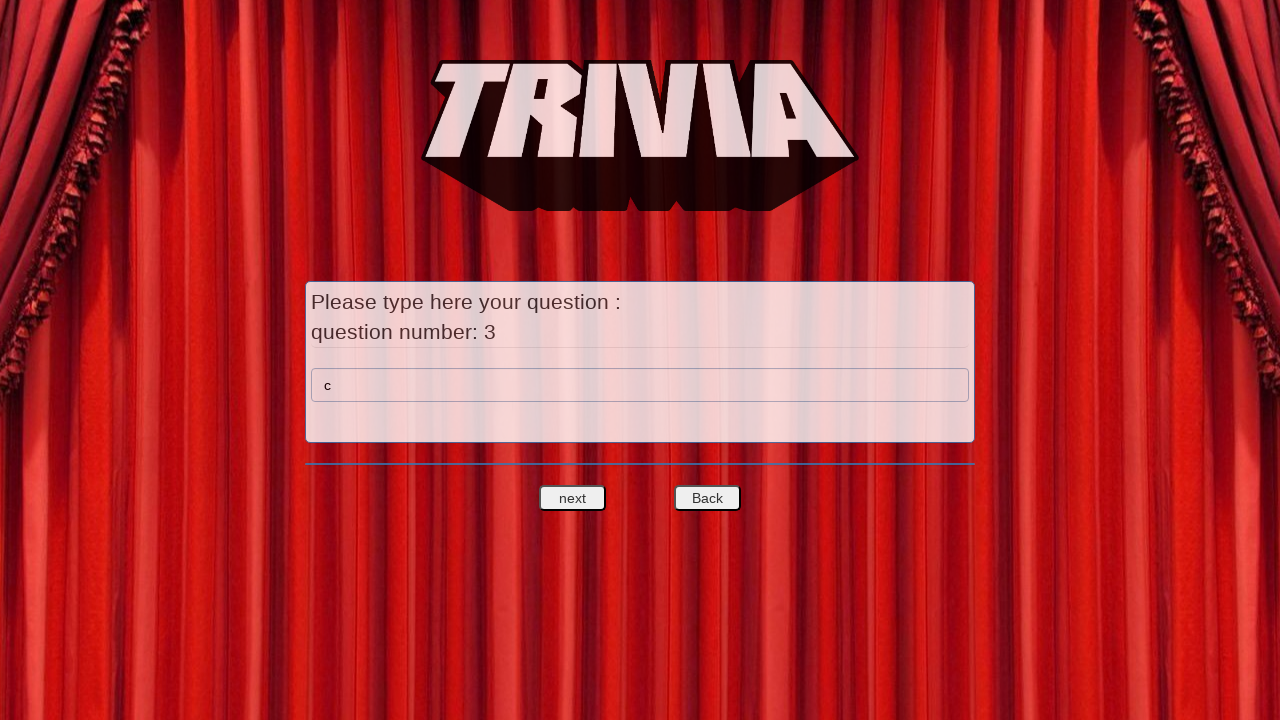

Clicked next button to proceed to answer entry for question 3 at (573, 498) on #nextquest
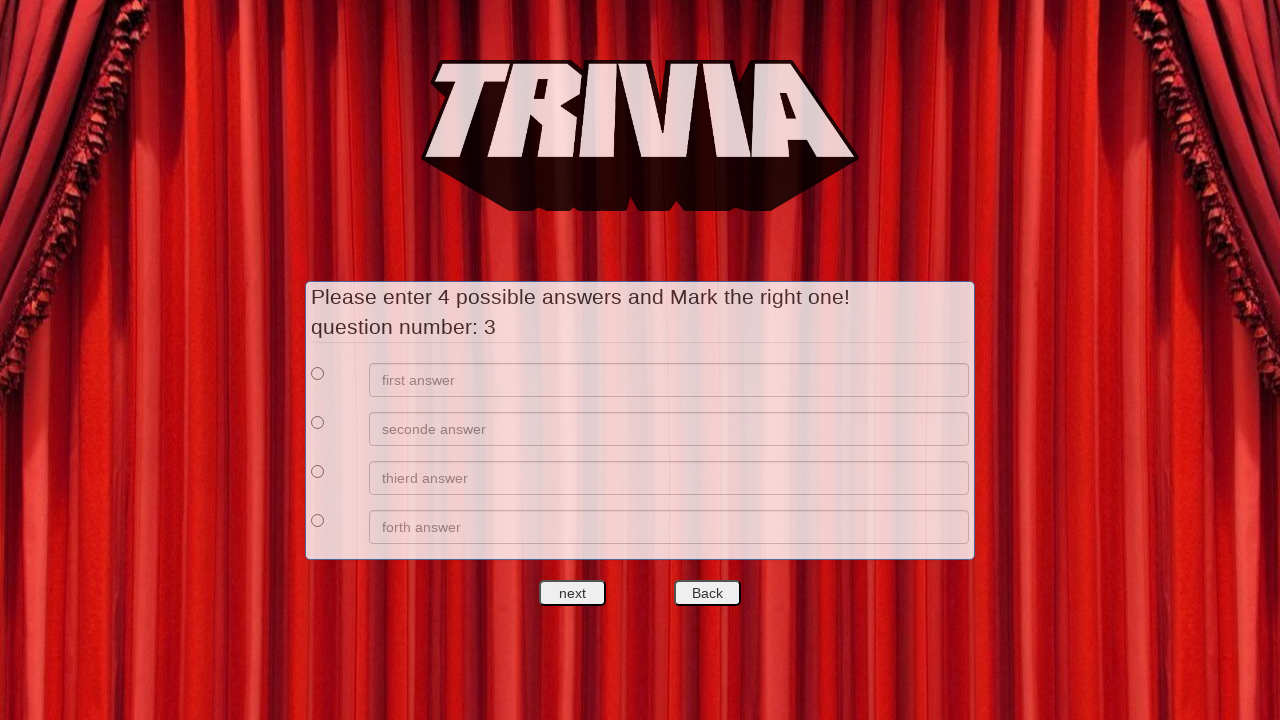

Entered answer 'i' for answer 1 of question 3 on xpath=//*[@id='answers']/div[1]/div[2]/input
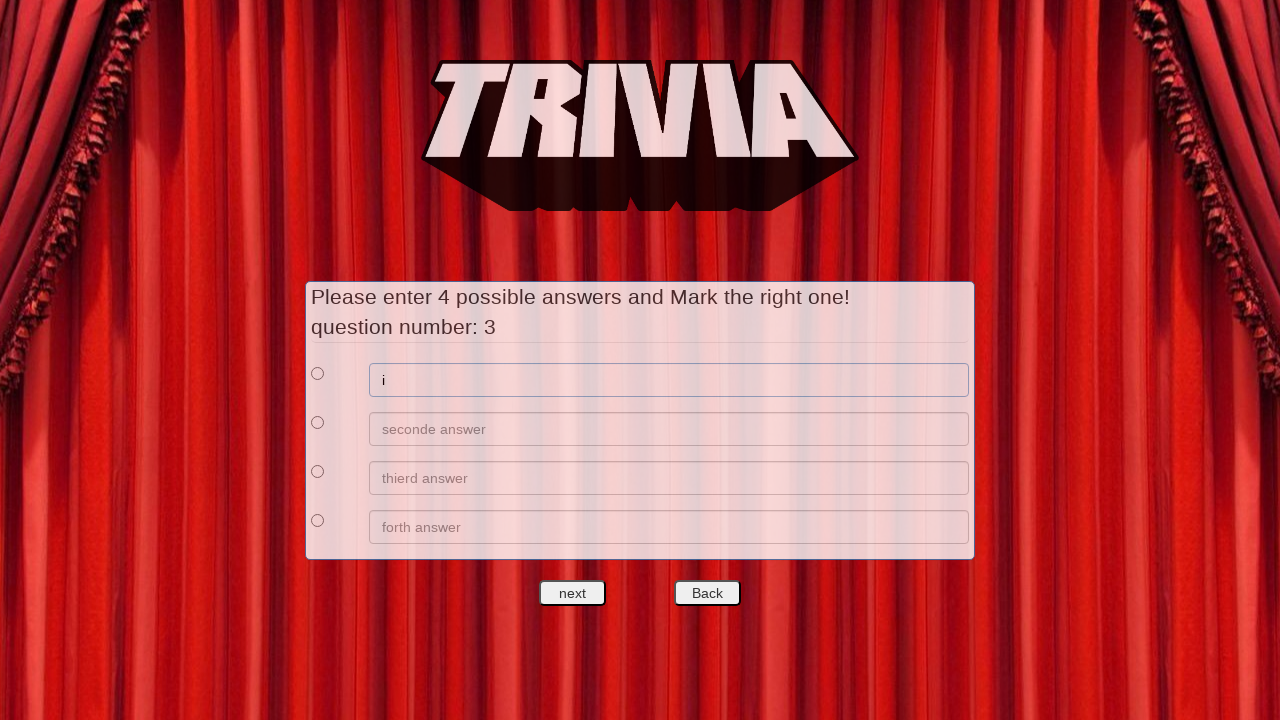

Entered answer 'j' for answer 2 of question 3 on xpath=//*[@id='answers']/div[2]/div[2]/input
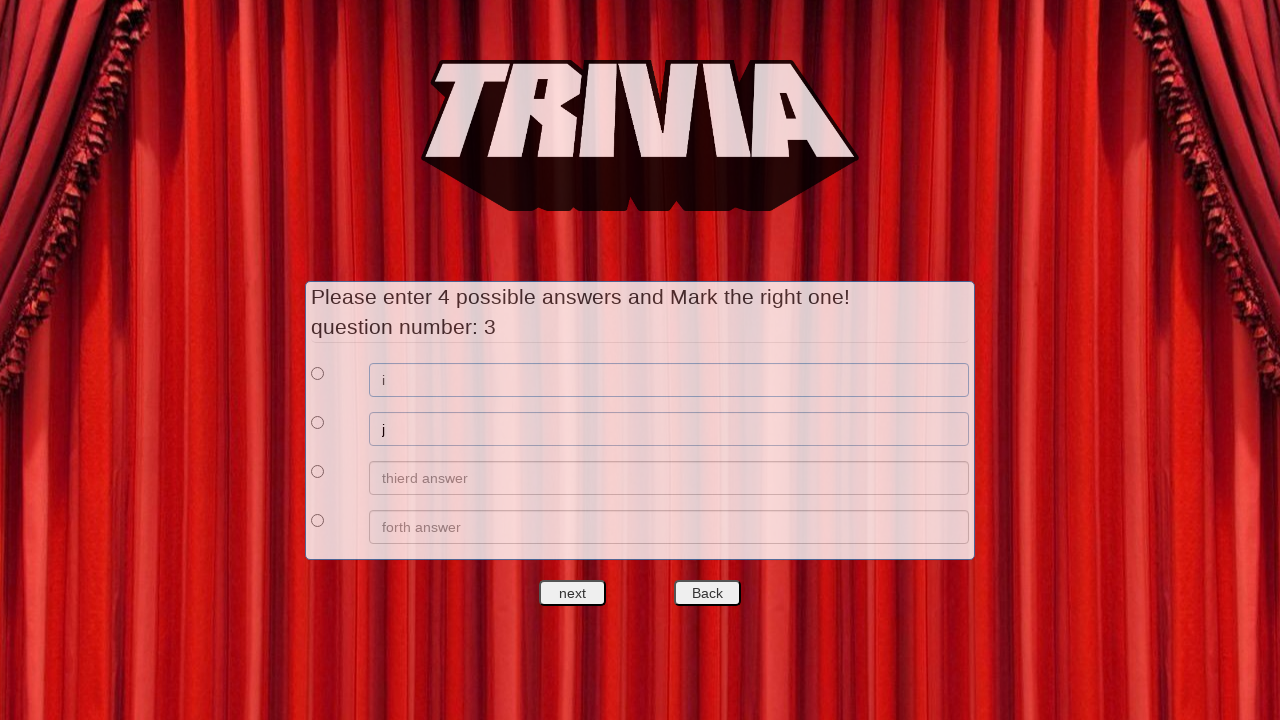

Entered answer 'k' for answer 3 of question 3 on xpath=//*[@id='answers']/div[3]/div[2]/input
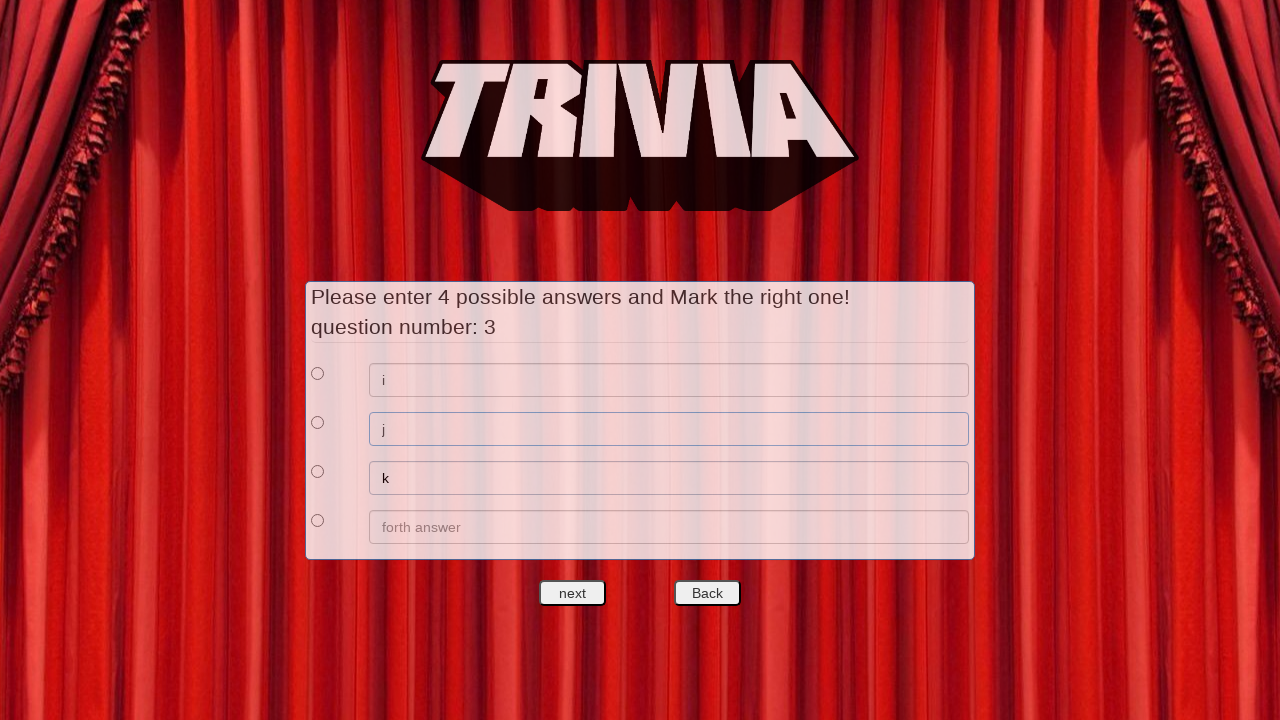

Entered answer 'l' for answer 4 of question 3 on xpath=//*[@id='answers']/div[4]/div[2]/input
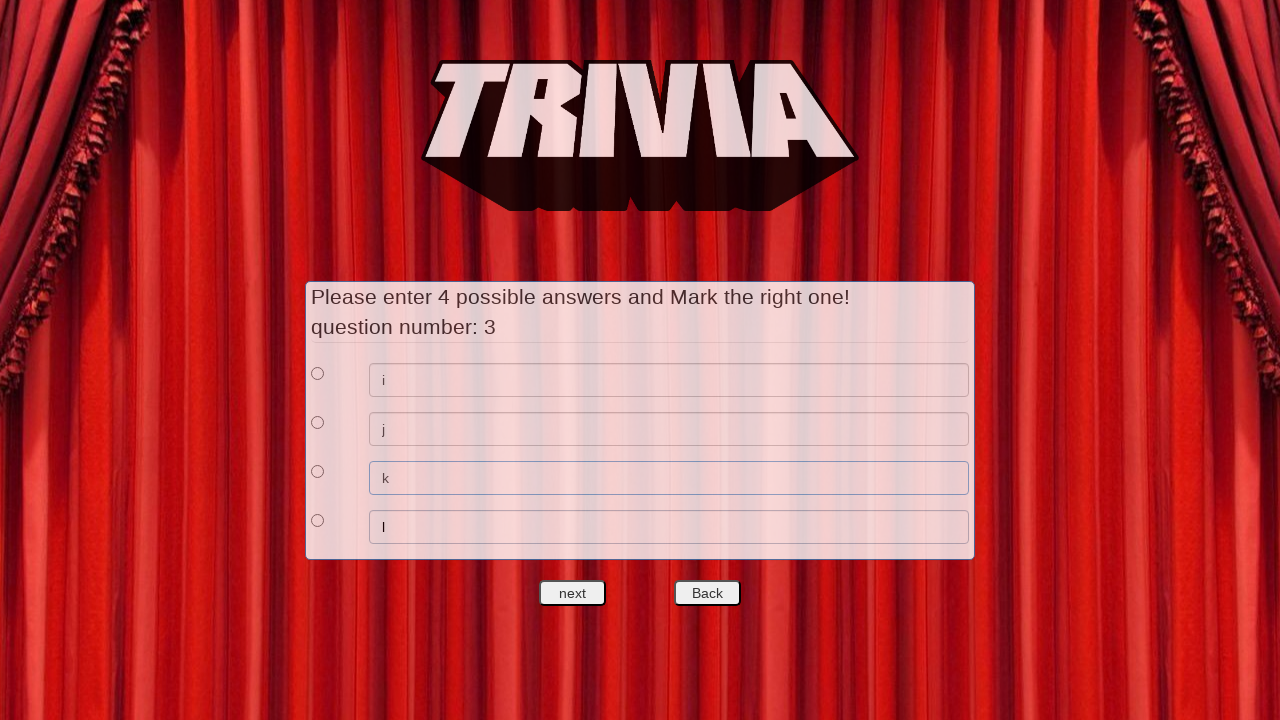

Selected answer 1 as the correct answer for question 3 at (318, 373) on xpath=//*[@id='answers']/div[1]/div[1]/input
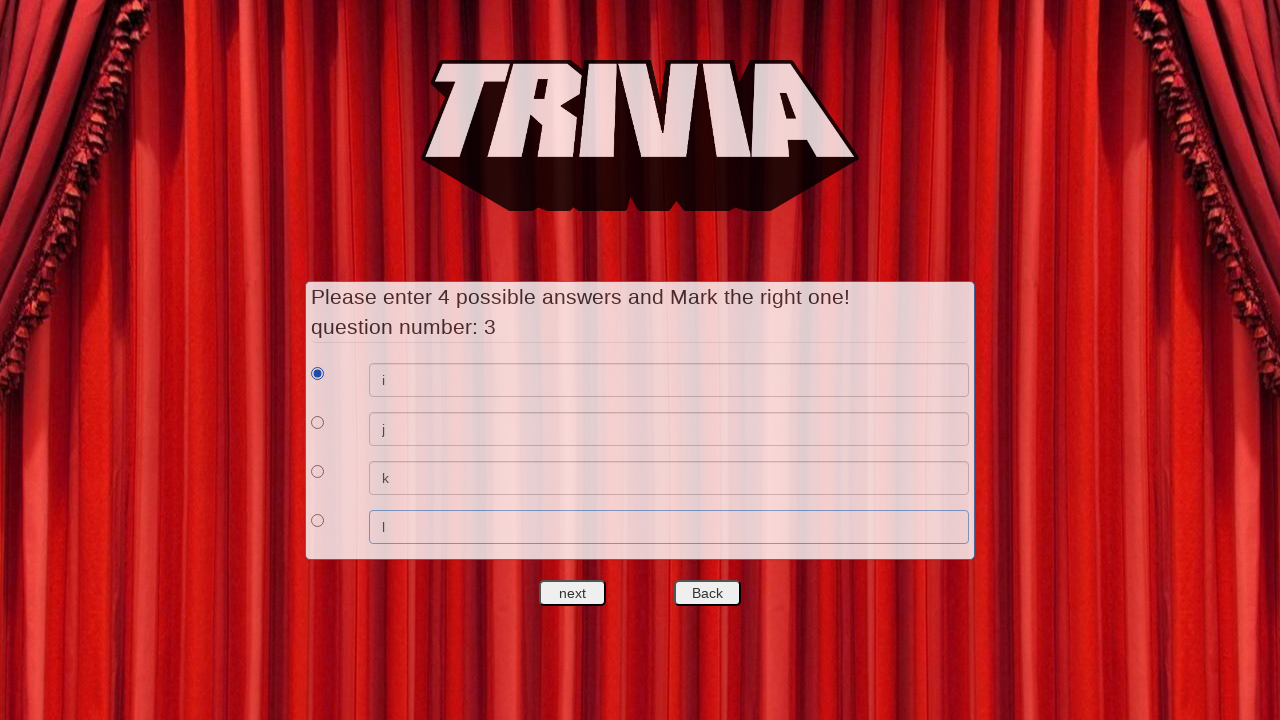

Clicked next button after completing all three questions at (573, 593) on #nextquest
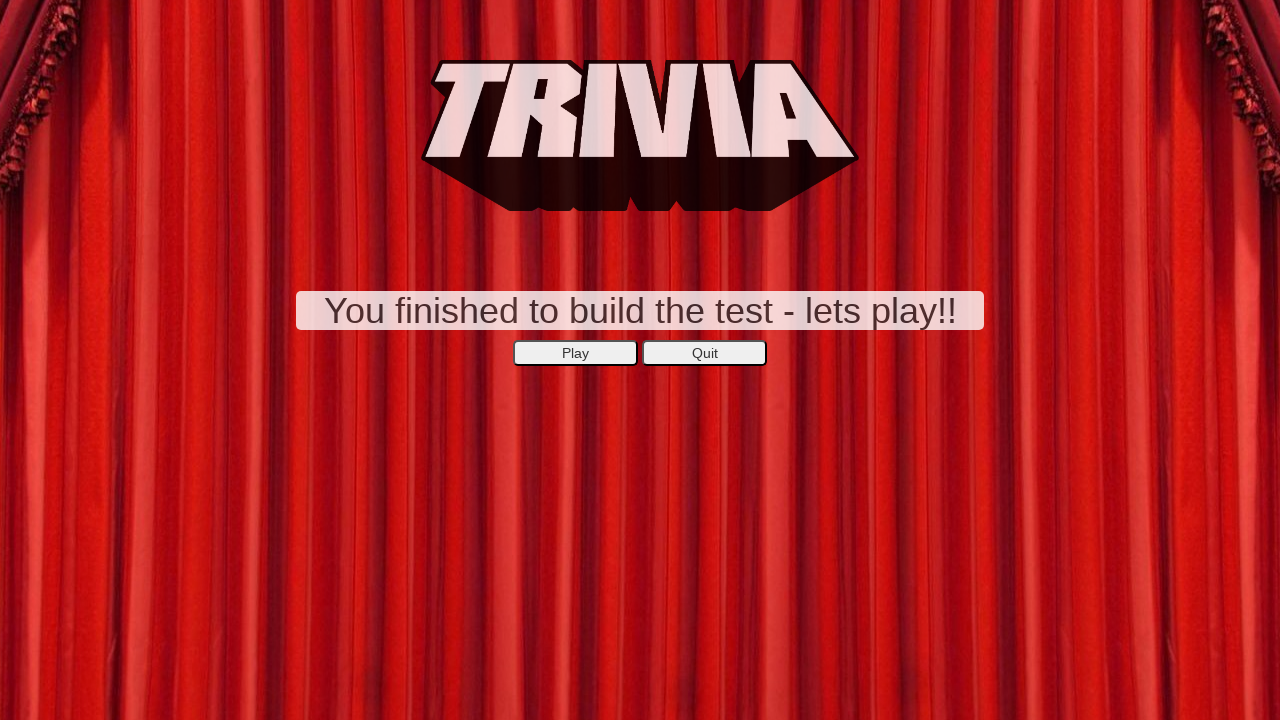

Clicked Quit button to exit the trivia setup at (704, 353) on xpath=//*[@id='secondepage']/center/button[2]
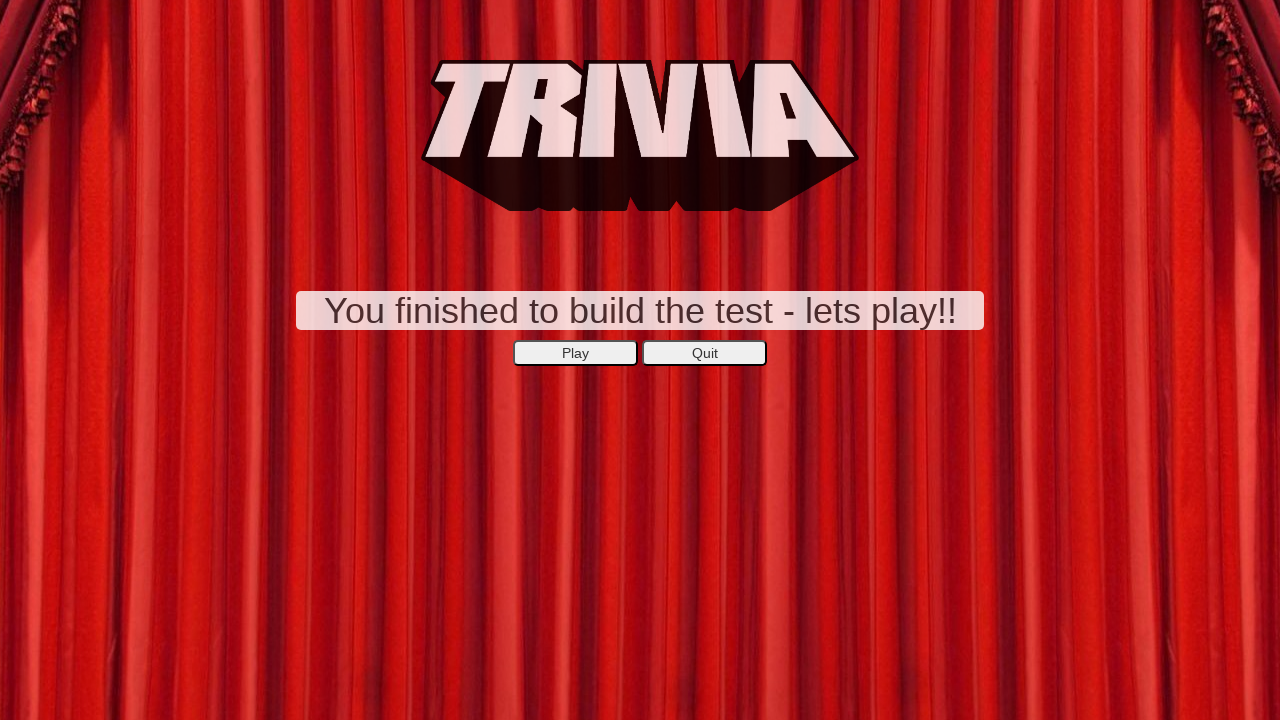

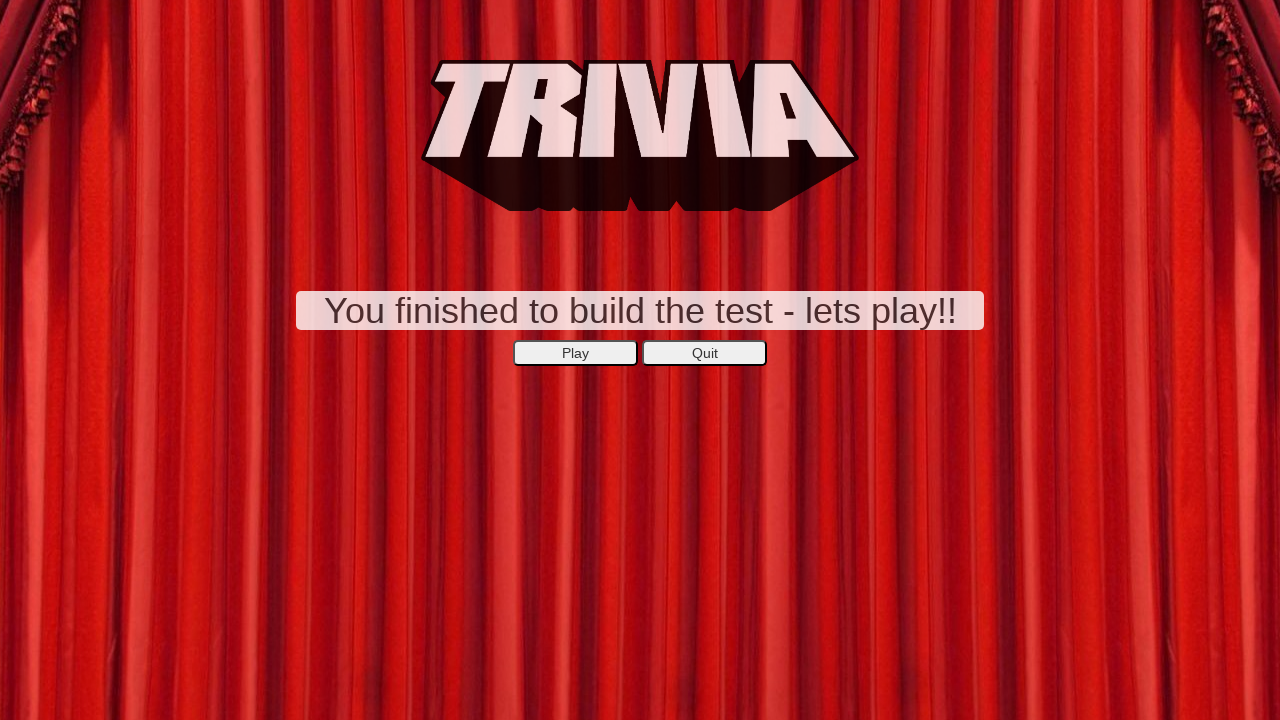